Tests radio button functionality by iterating through all radio buttons on the page and clicking each one sequentially to verify they are interactive.

Starting URL: https://rahulshettyacademy.com/AutomationPractice/

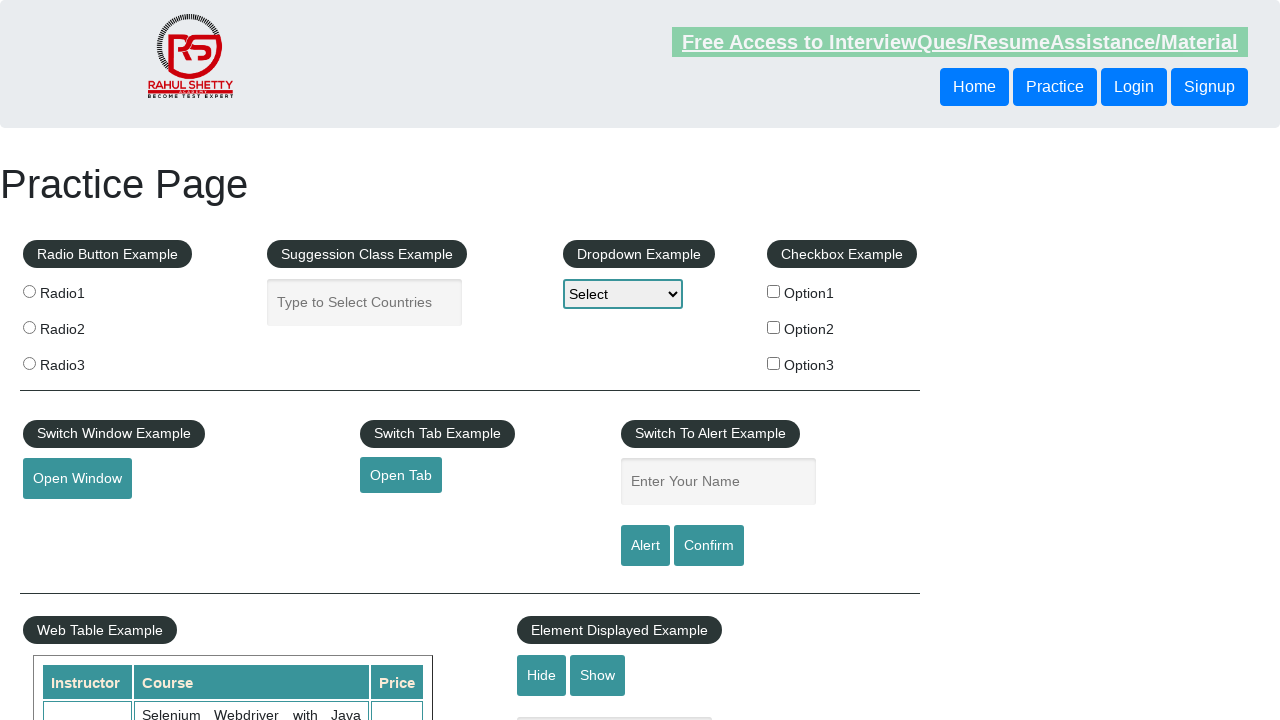

Waited for radio buttons to load on the page
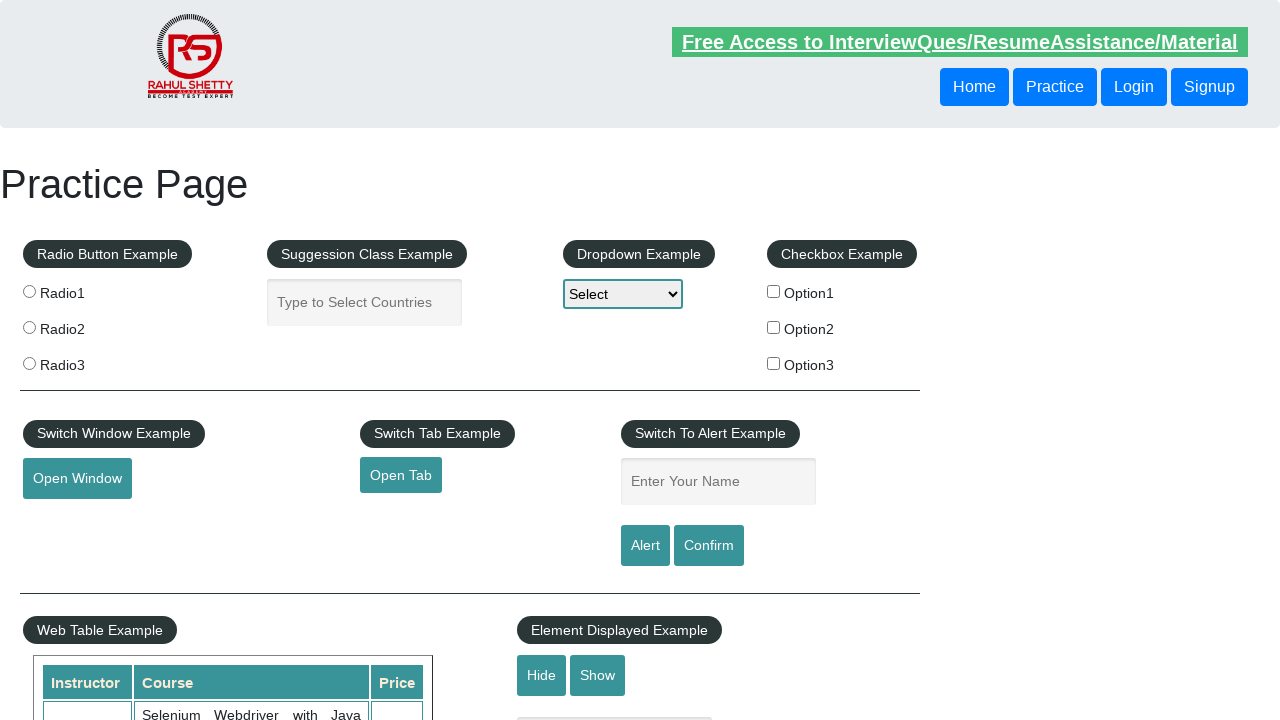

Located all radio button elements
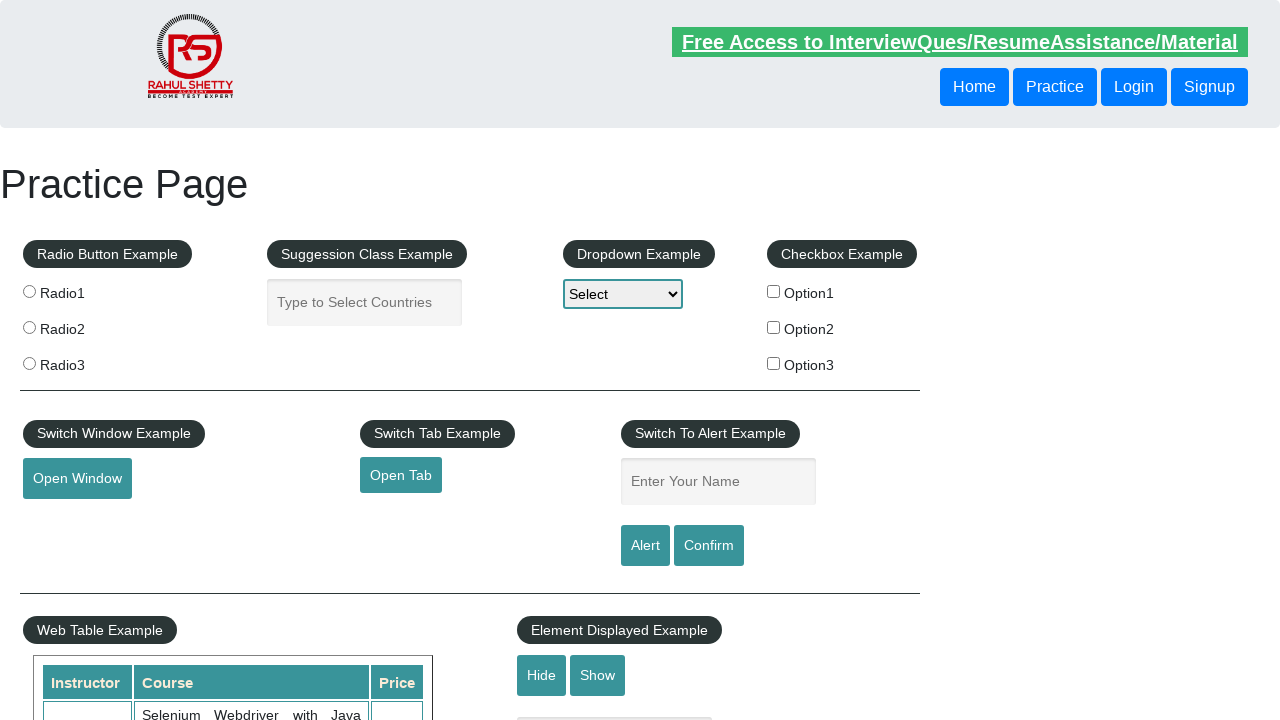

Found 3 radio buttons on the page
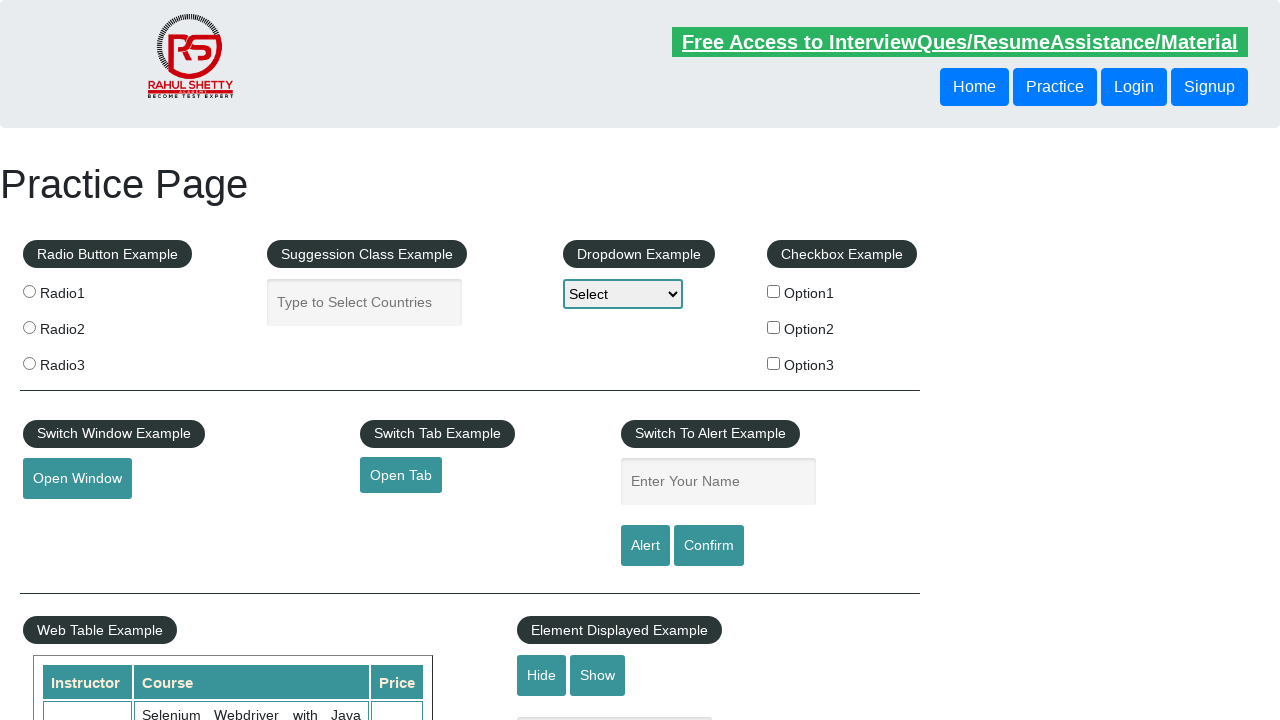

Clicked radio button 1 of 3 at (29, 291) on input[name='radioButton'] >> nth=0
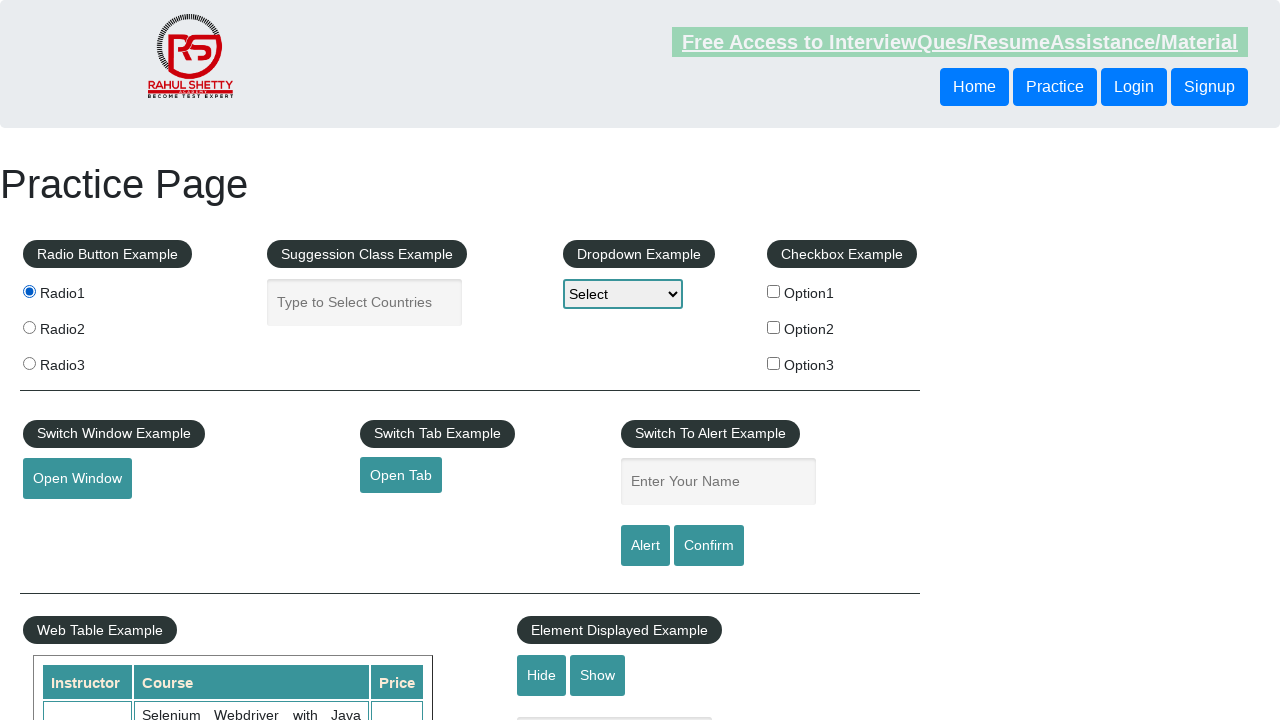

Waited 500ms for radio button 1 selection to be observed
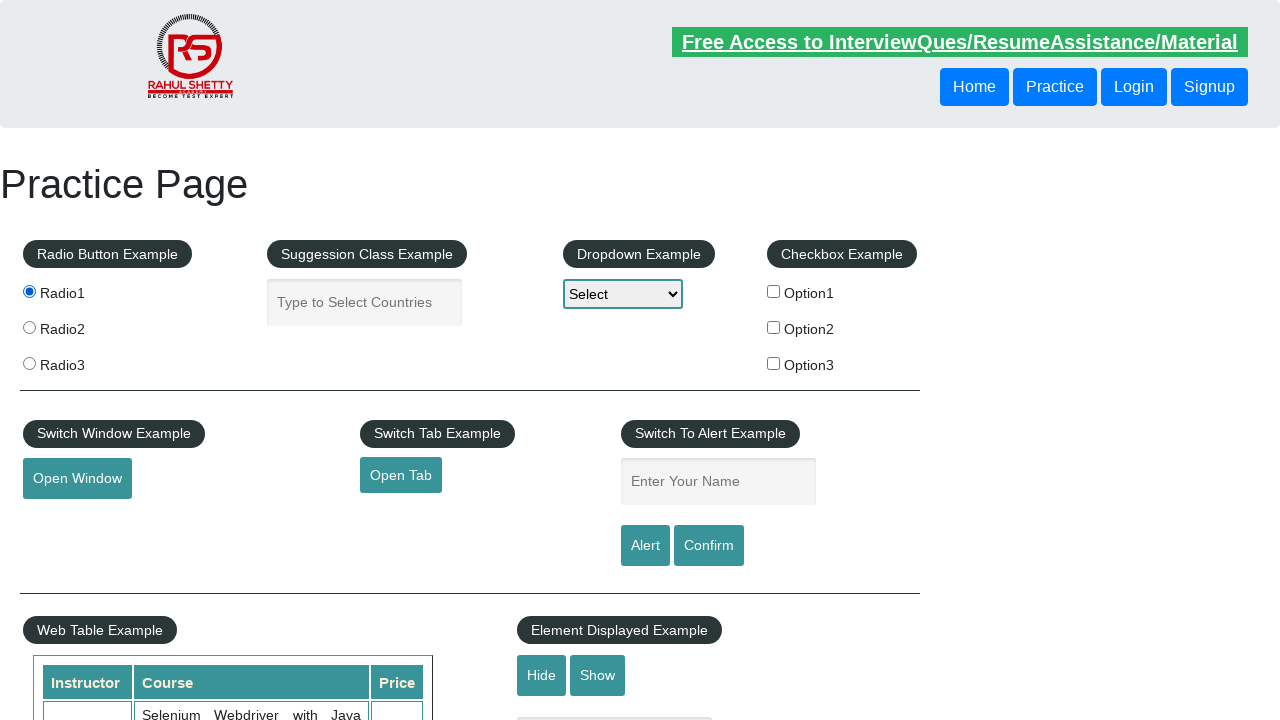

Clicked radio button 2 of 3 at (29, 327) on input[name='radioButton'] >> nth=1
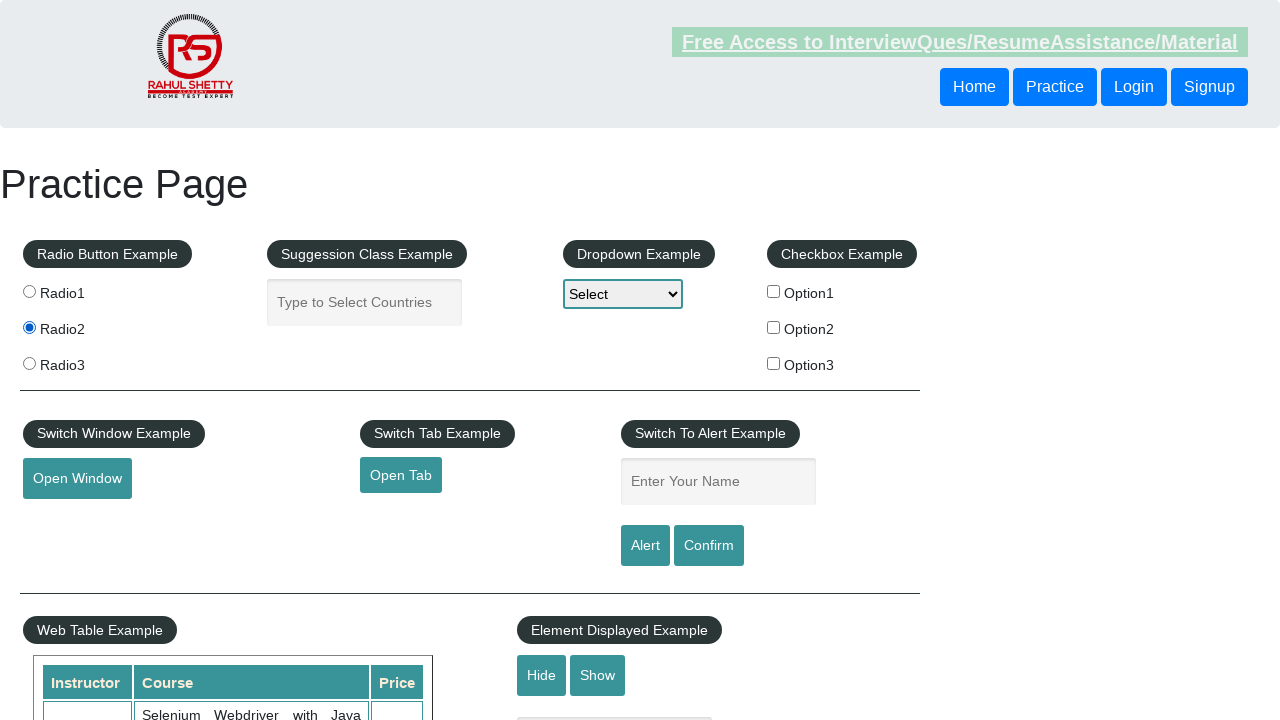

Waited 500ms for radio button 2 selection to be observed
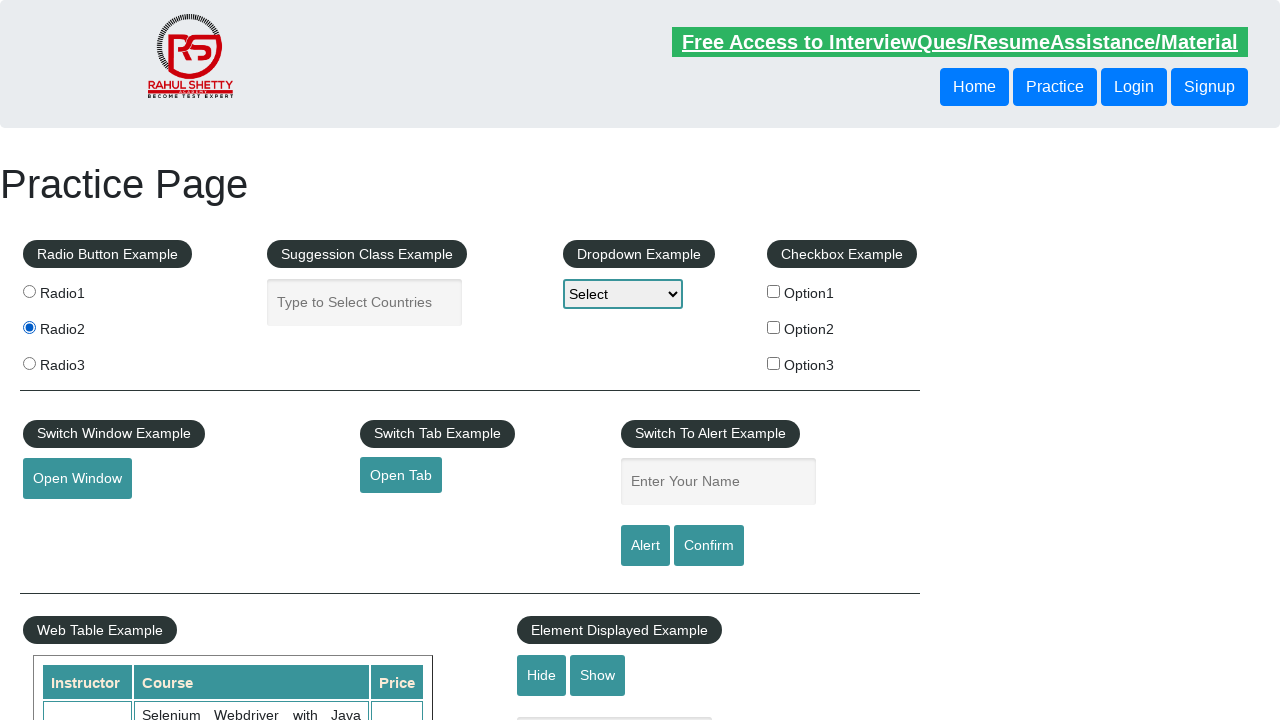

Clicked radio button 3 of 3 at (29, 363) on input[name='radioButton'] >> nth=2
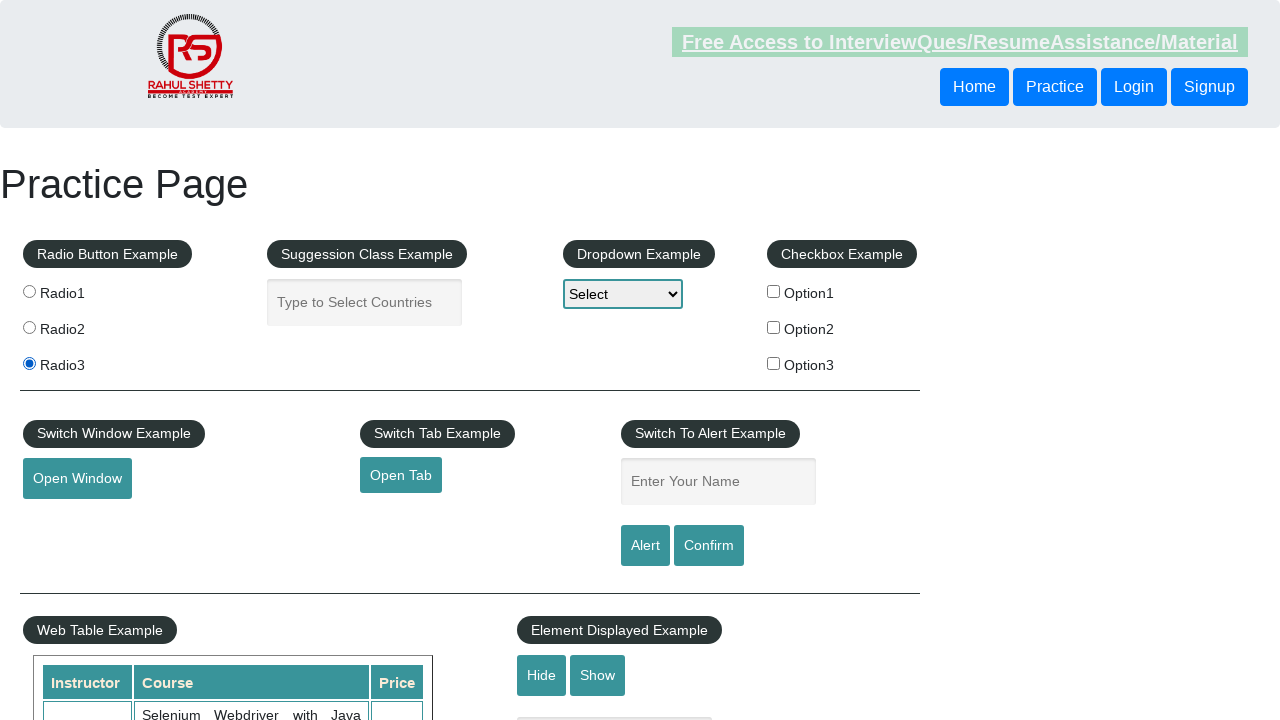

Waited 500ms for radio button 3 selection to be observed
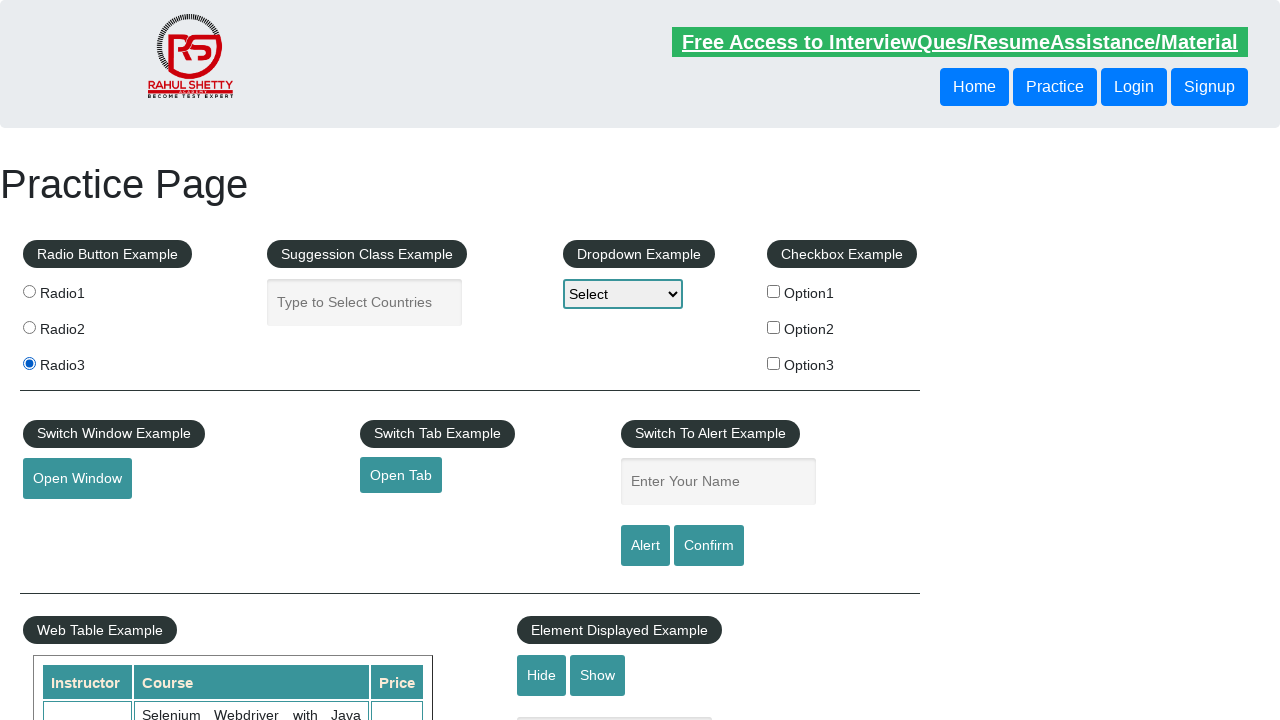

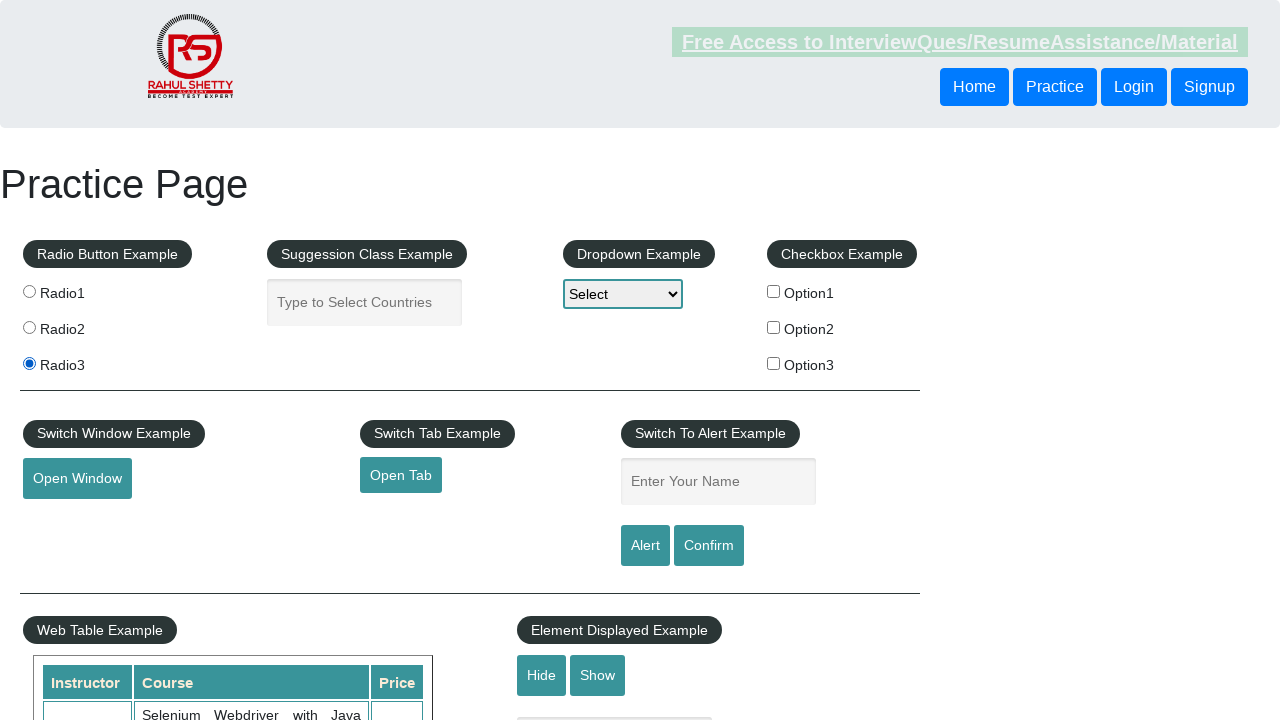